Tests implicit waiting by waiting for an element that appears after a delay to become visible

Starting URL: https://demoqa.com/dynamic-properties

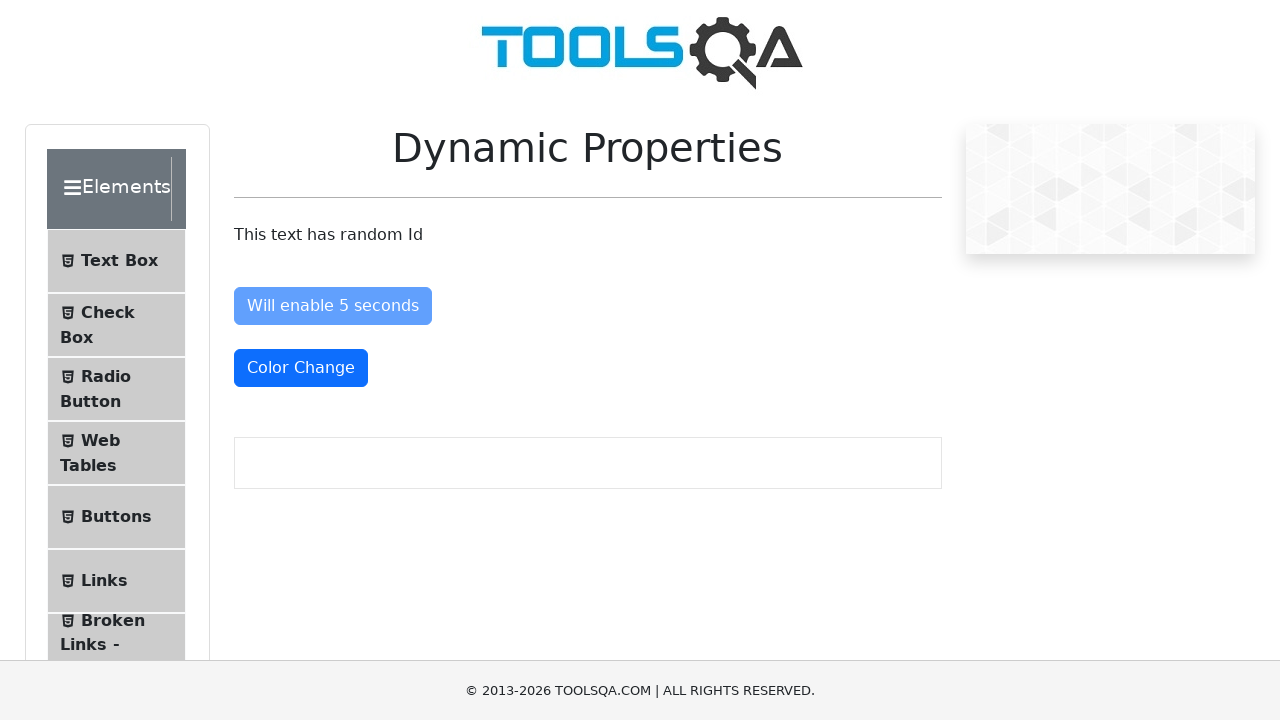

Navigated to https://demoqa.com/dynamic-properties
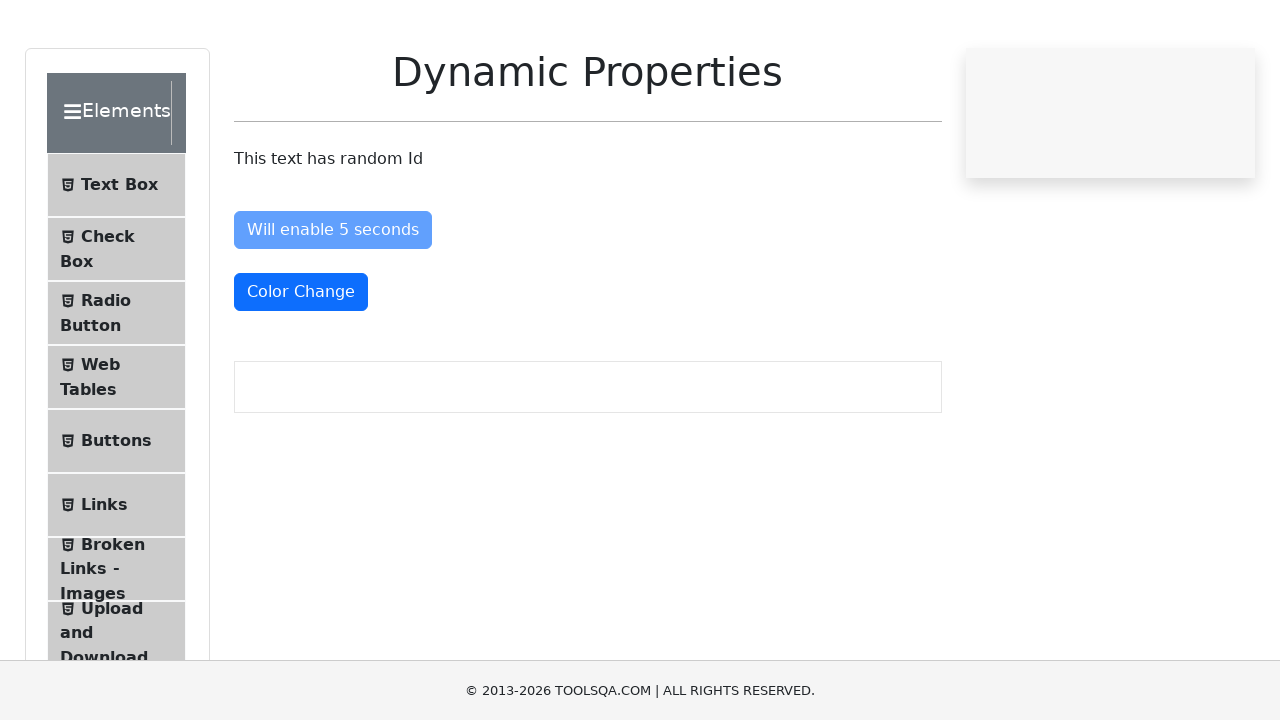

Waited for 'Visible After' button to become visible after 5 second delay
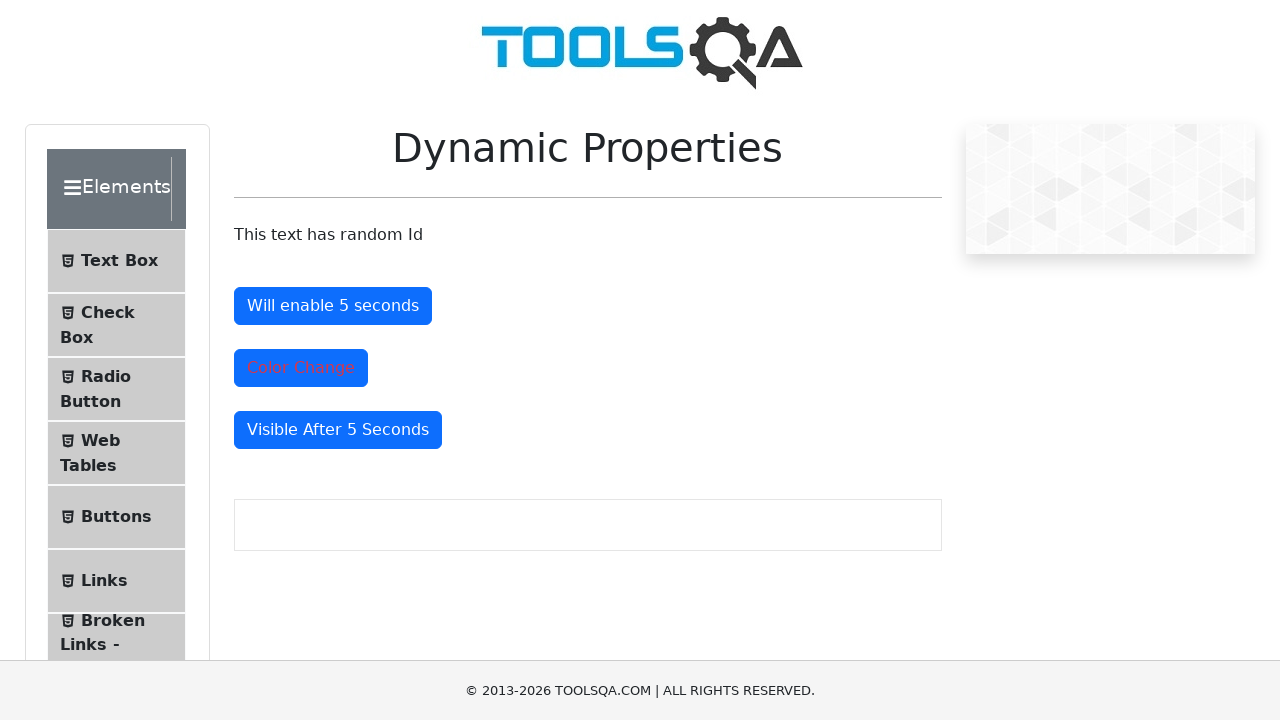

Retrieved text content from 'Visible After' button to verify visibility
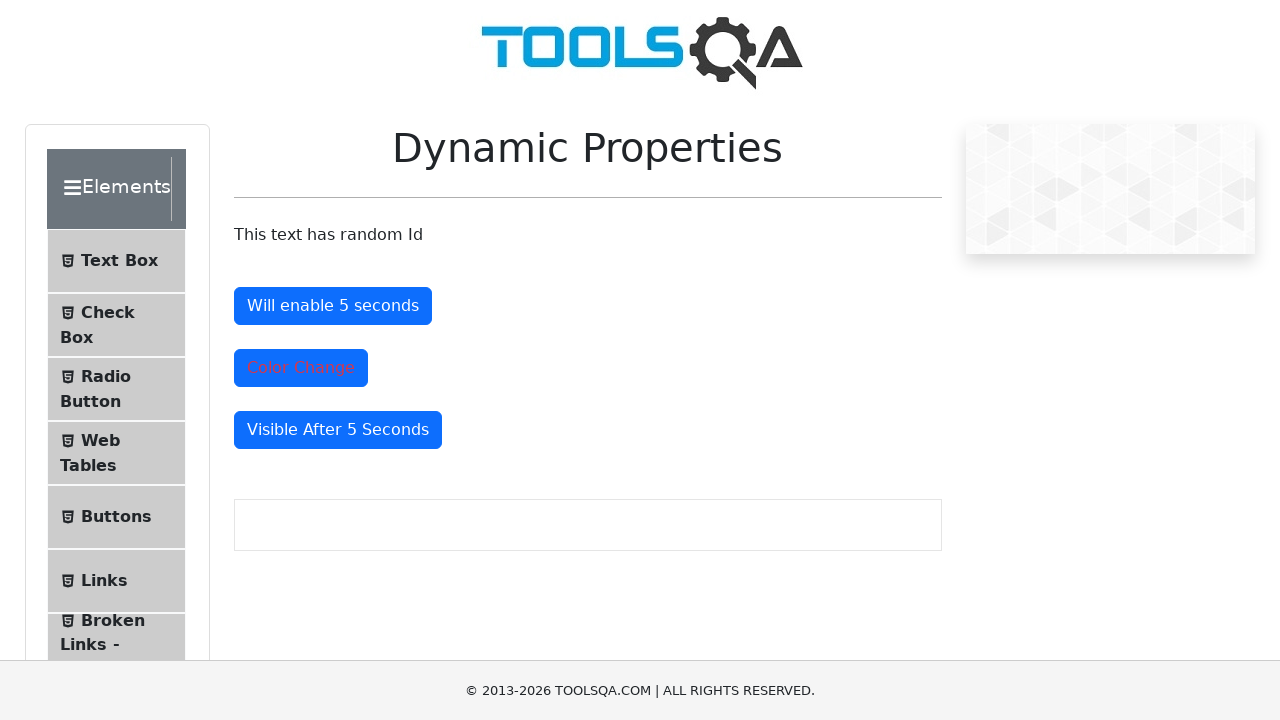

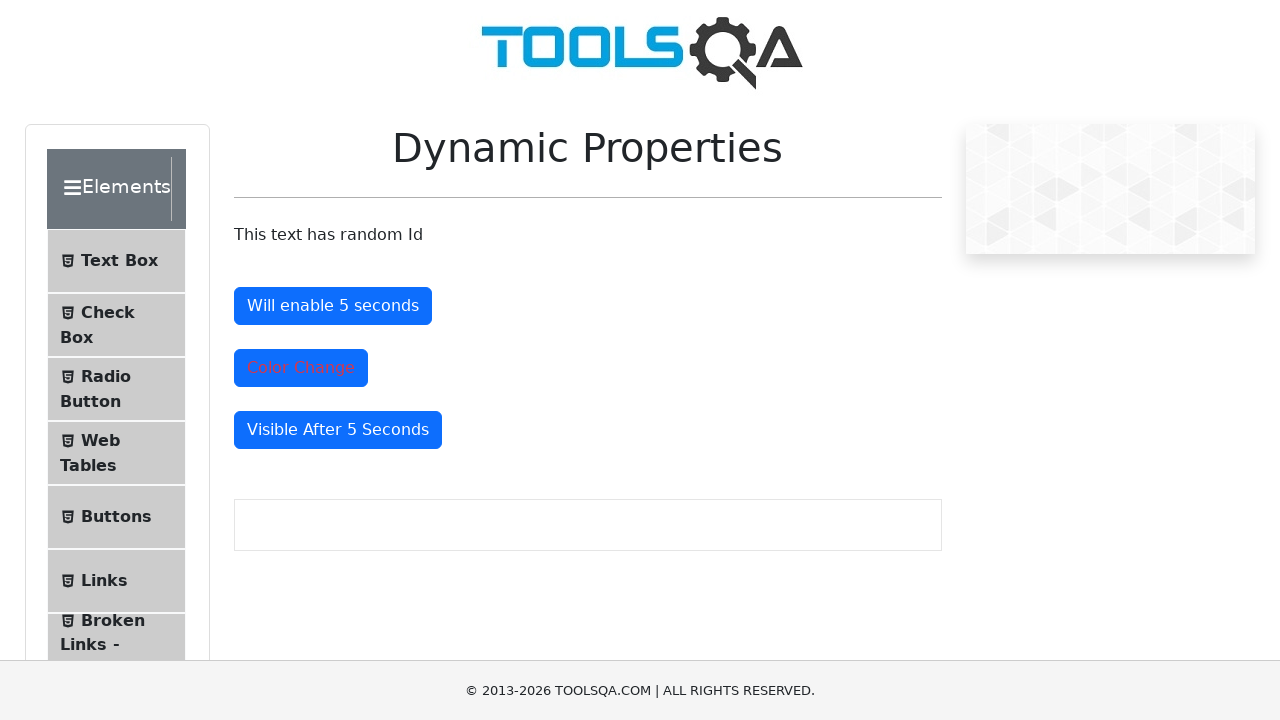